Tests the "Remember Me" checkbox functionality by selecting it if not already selected and verifying it becomes checked

Starting URL: https://login.salesforce.com/?locale=eu

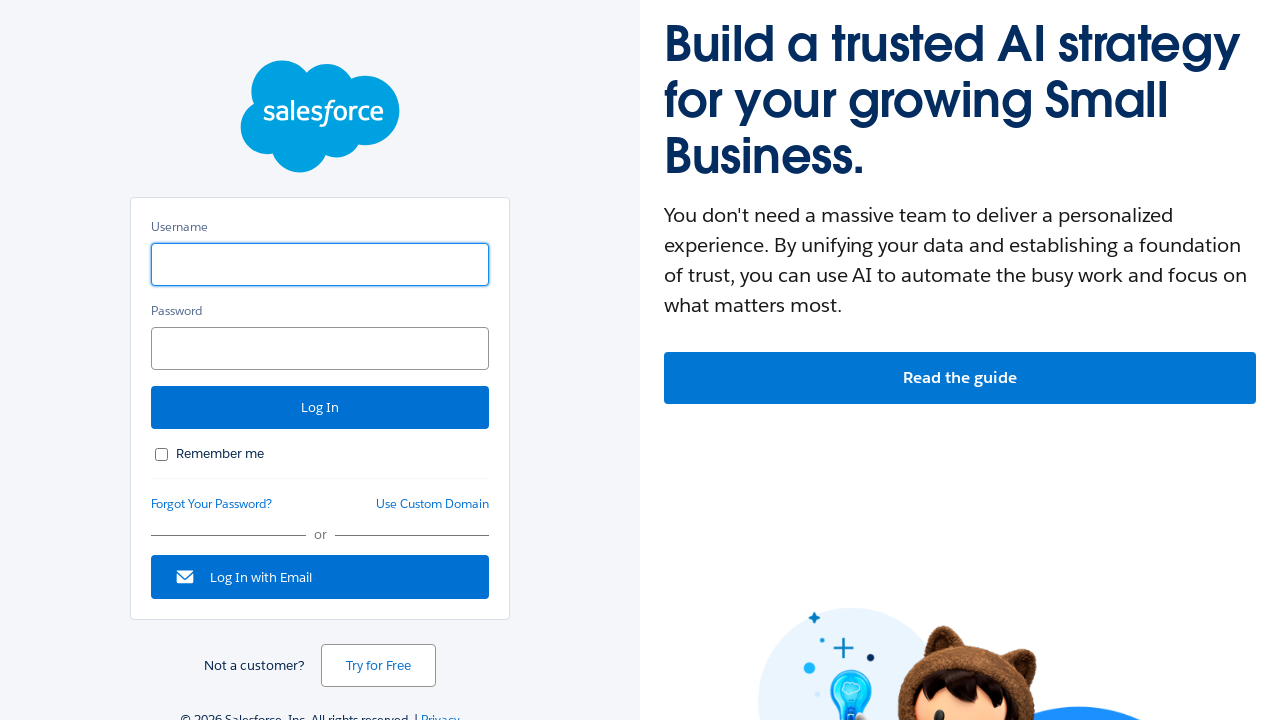

Waited for 'Remember Me' checkbox to become visible
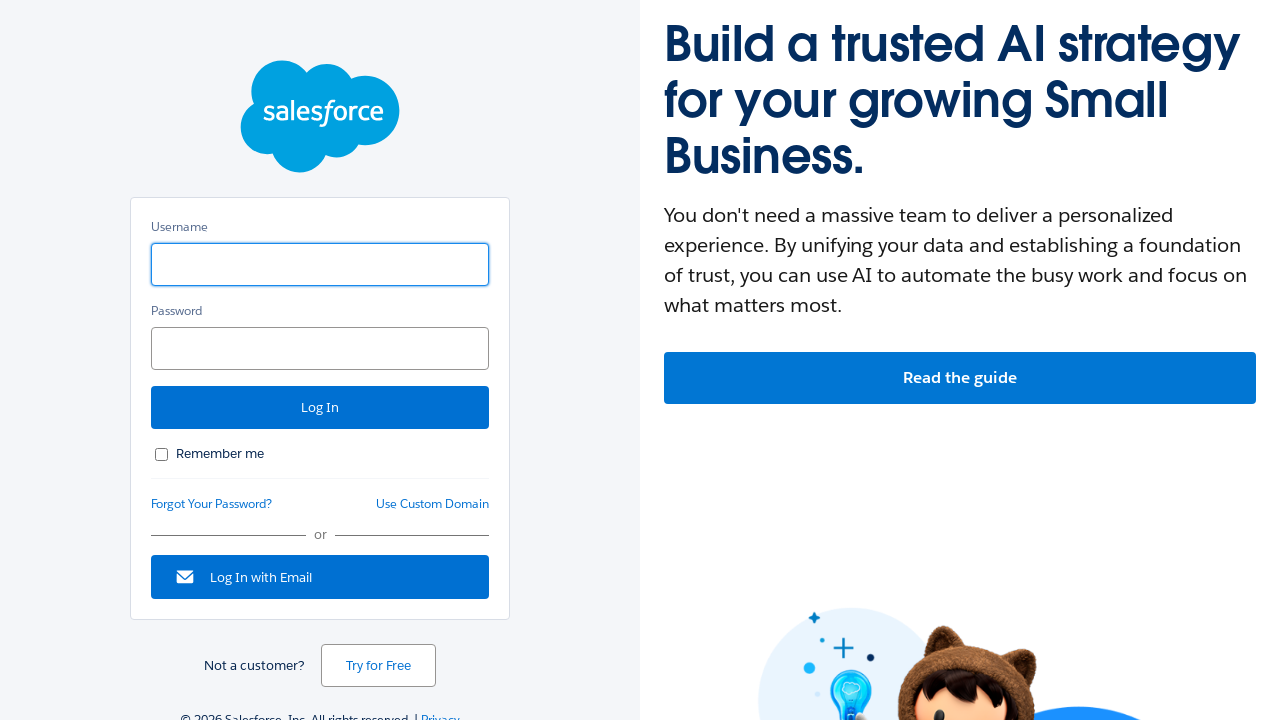

Clicked 'Remember Me' checkbox to select it at (162, 454) on #rememberUn
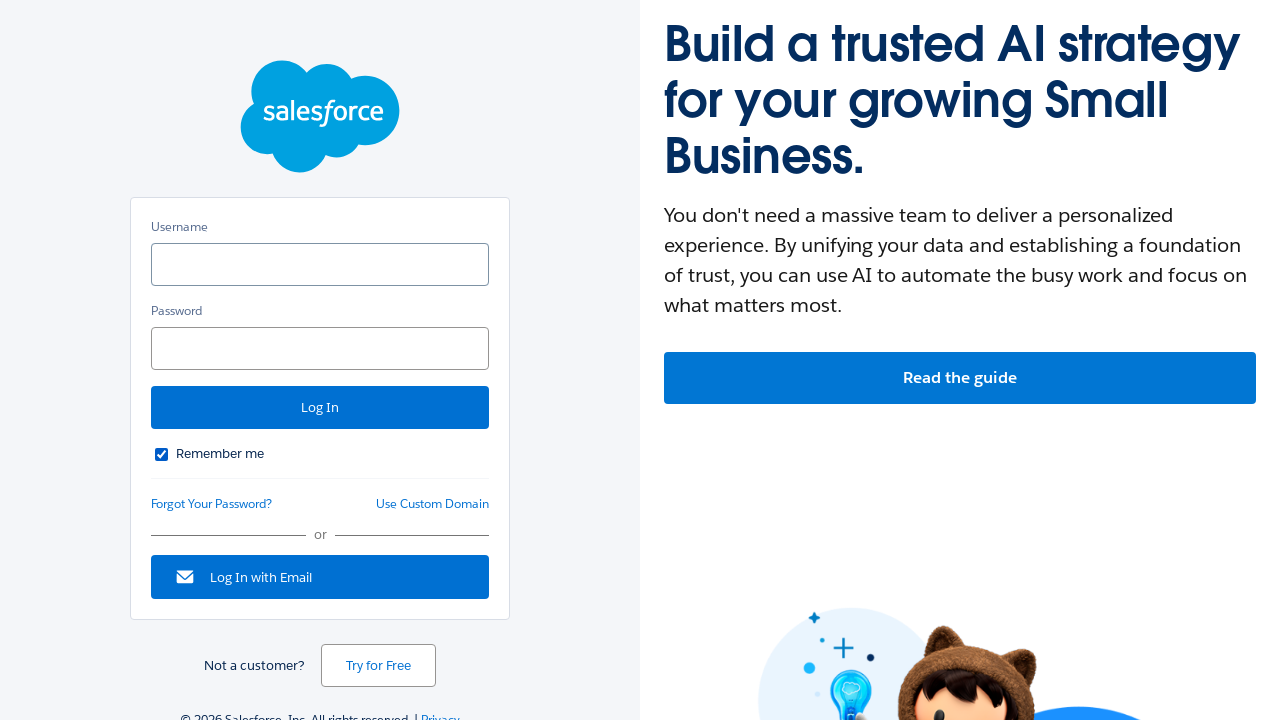

Verified 'Remember Me' checkbox is now checked
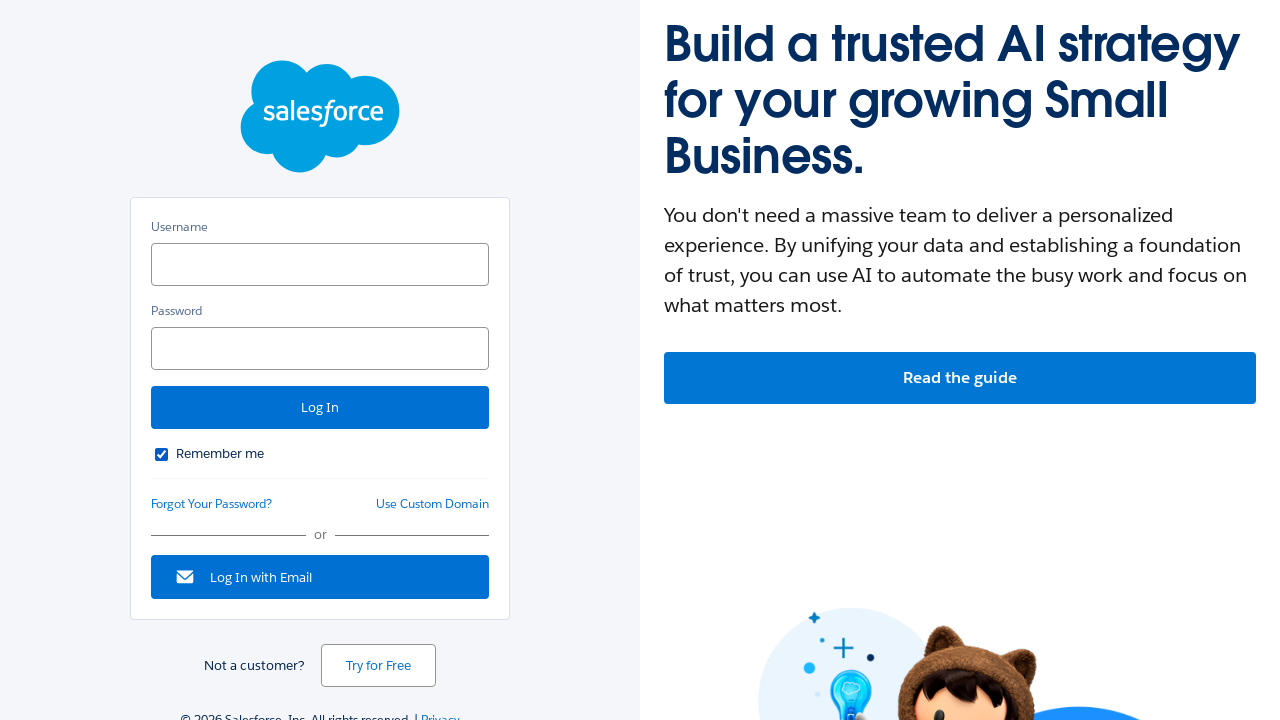

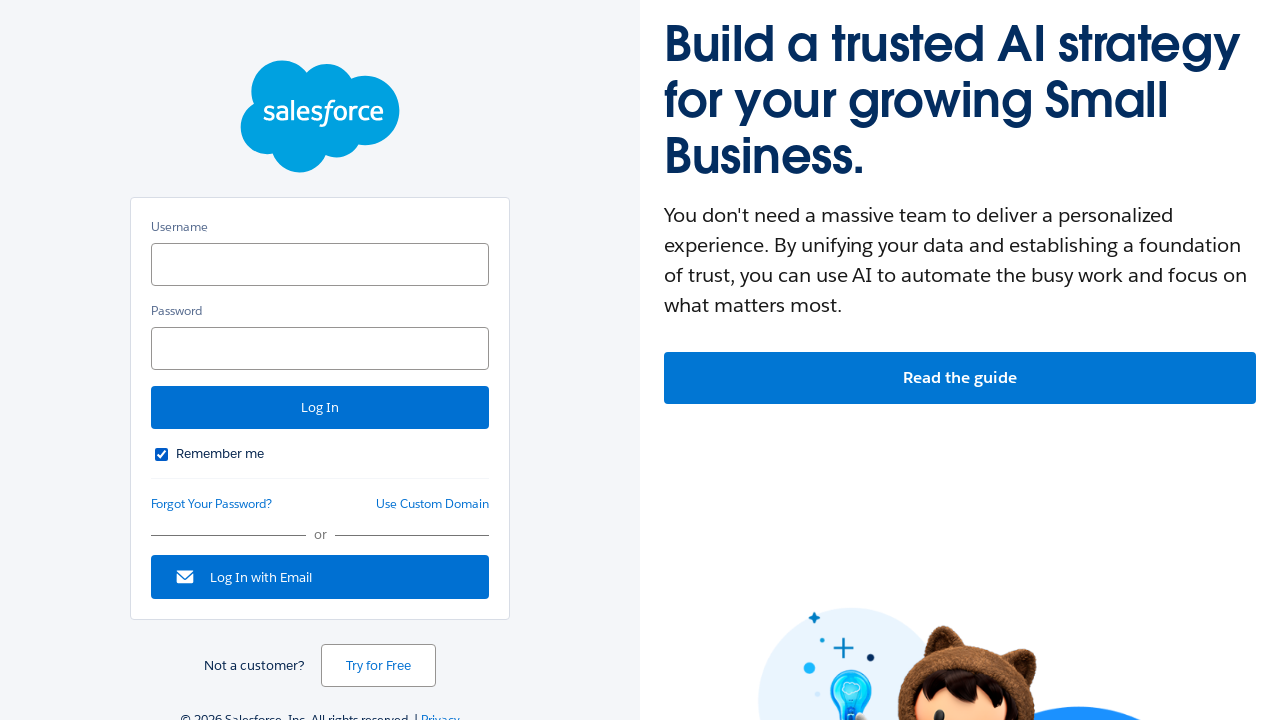